Tests typing text in uppercase into the search field by using the SHIFT key modifier to convert "manual Testing" to "MANUAL TESTING"

Starting URL: https://automationtalks.com/

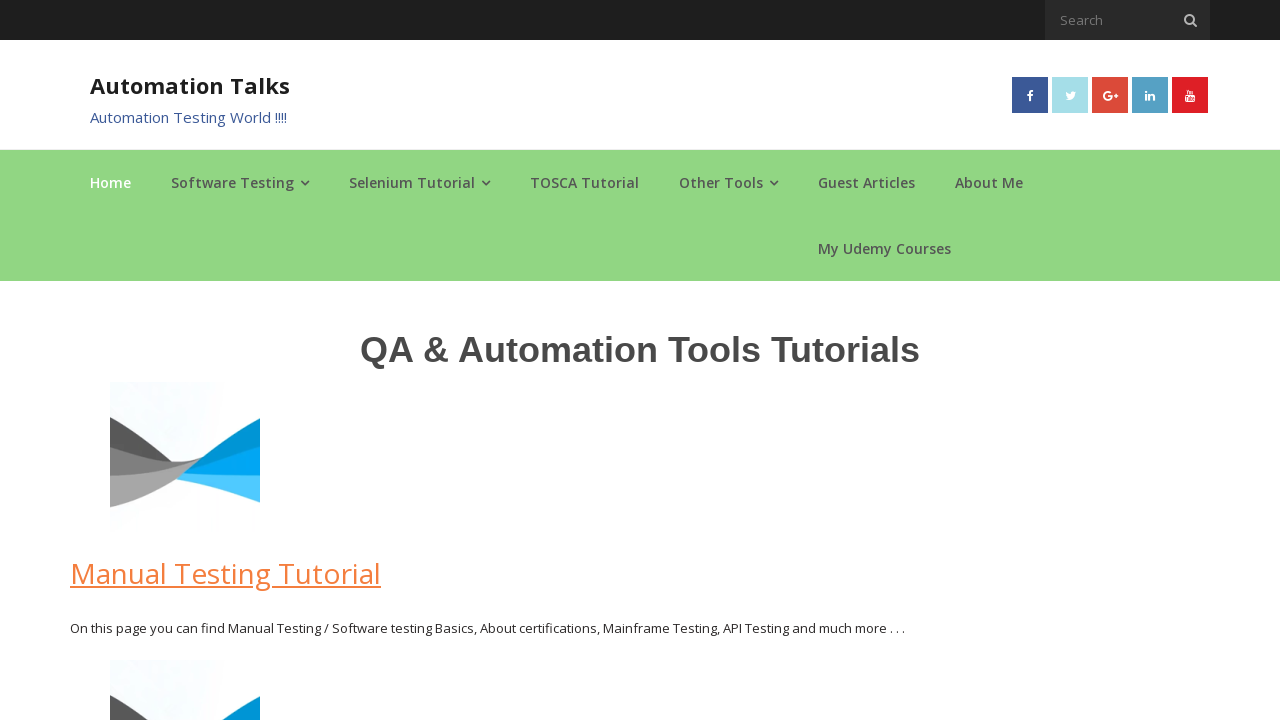

Filled search field with 'MANUAL TESTING' in uppercase on input[name='s']
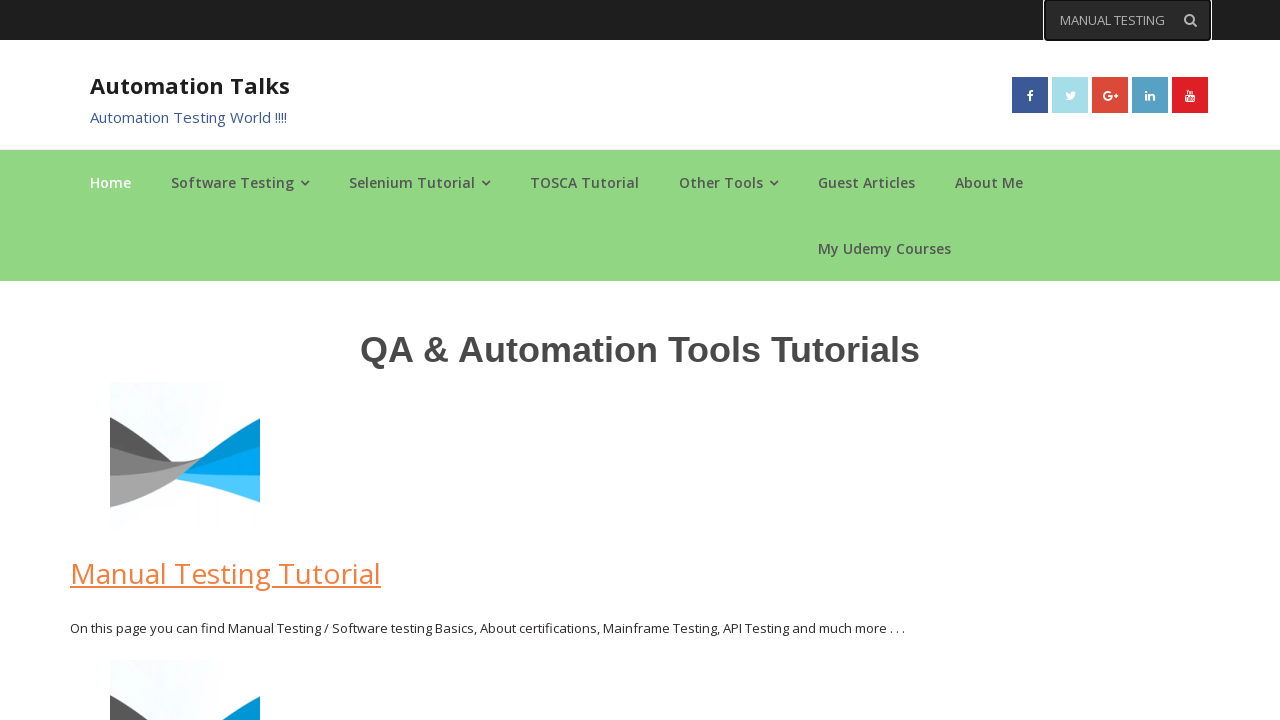

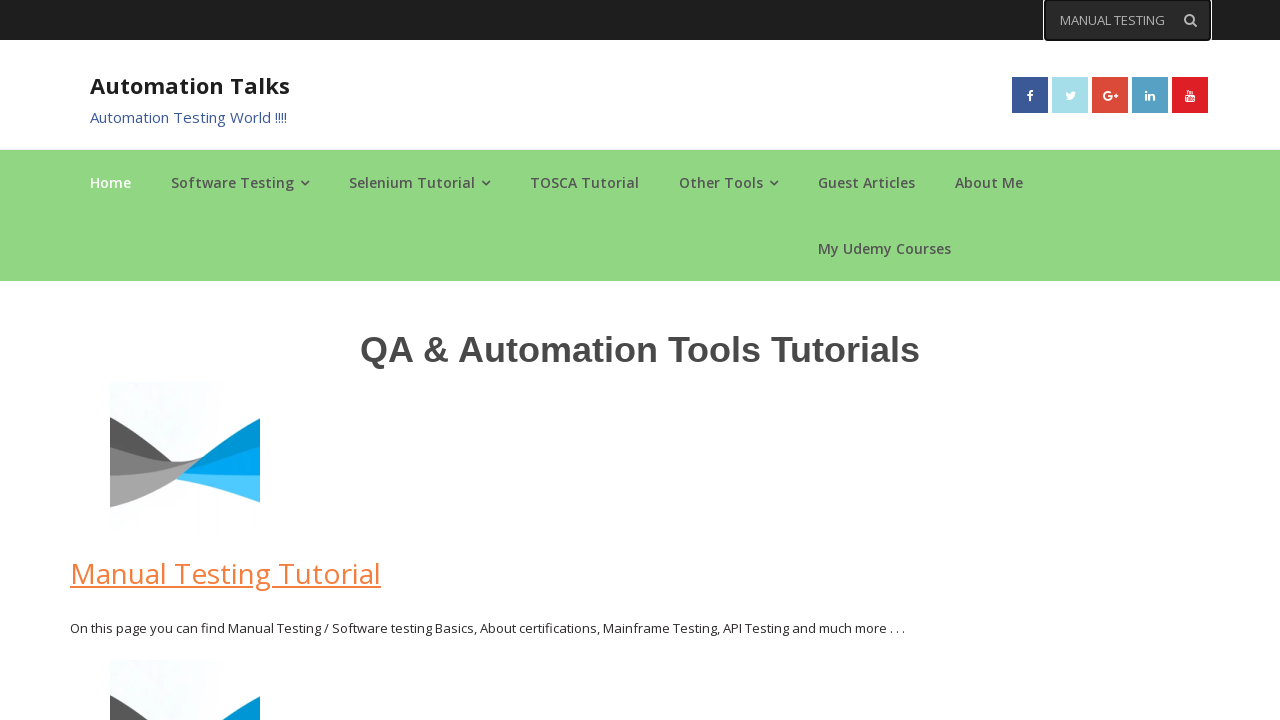